Tests window handling functionality by opening new windows, counting tabs, and closing windows

Starting URL: https://leafground.com/window.xhtml

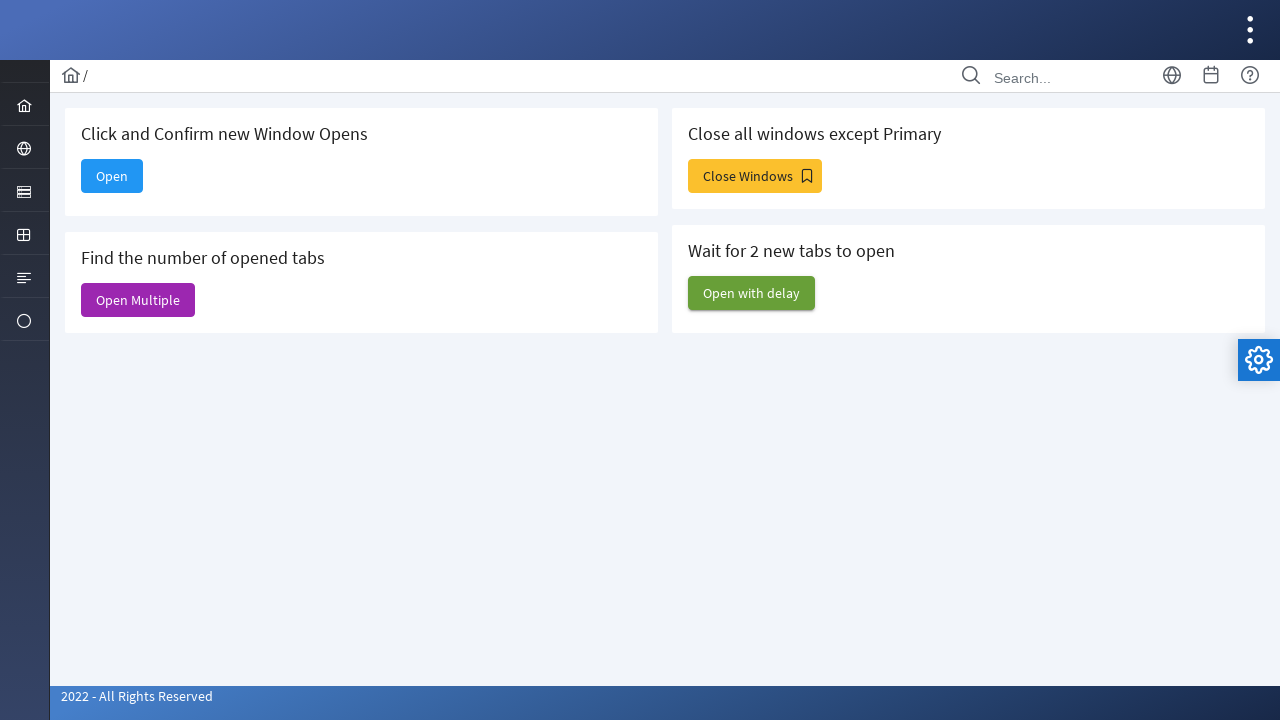

Clicked button to open new window at (112, 176) on #j_idt88\:new
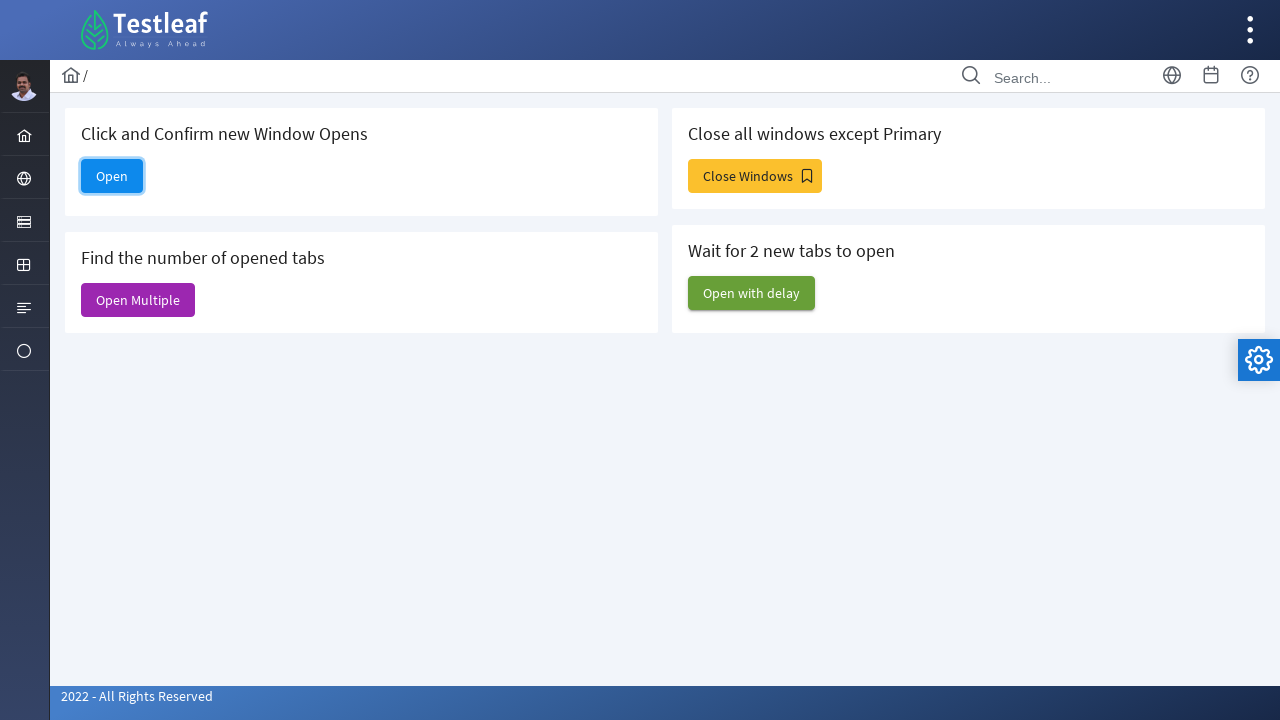

Retrieved all open pages from context
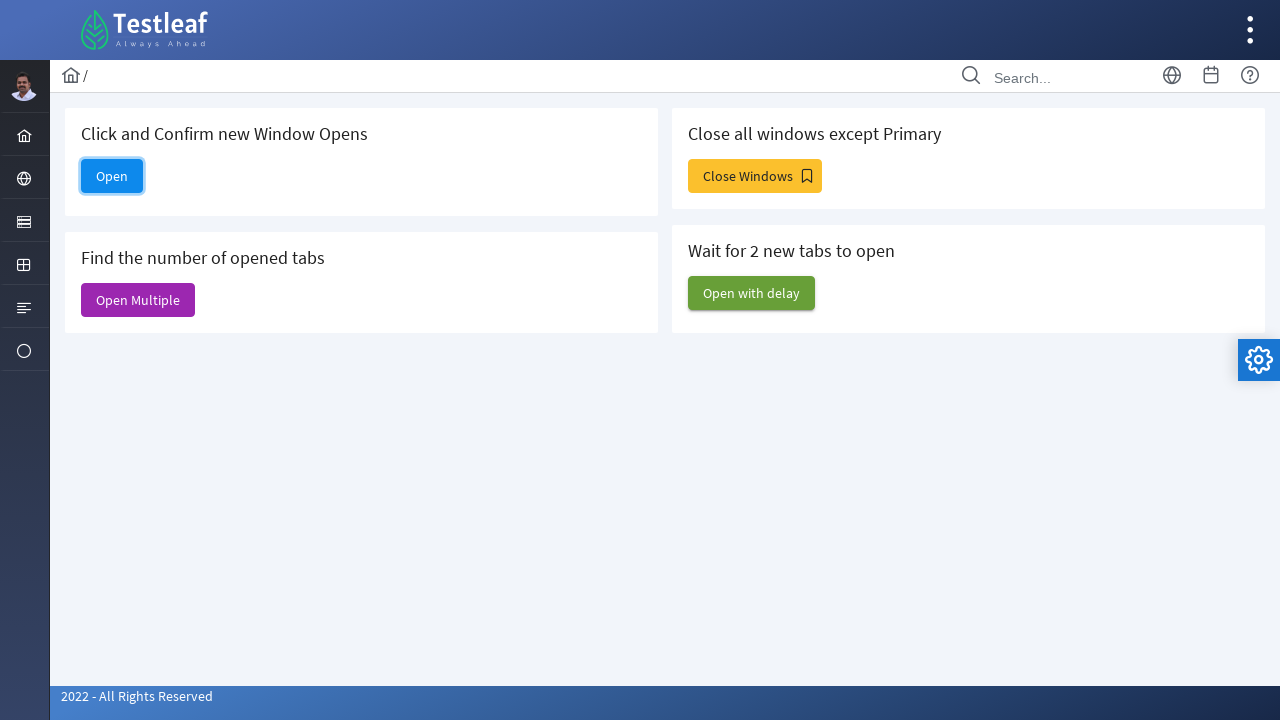

Switched to newly opened page
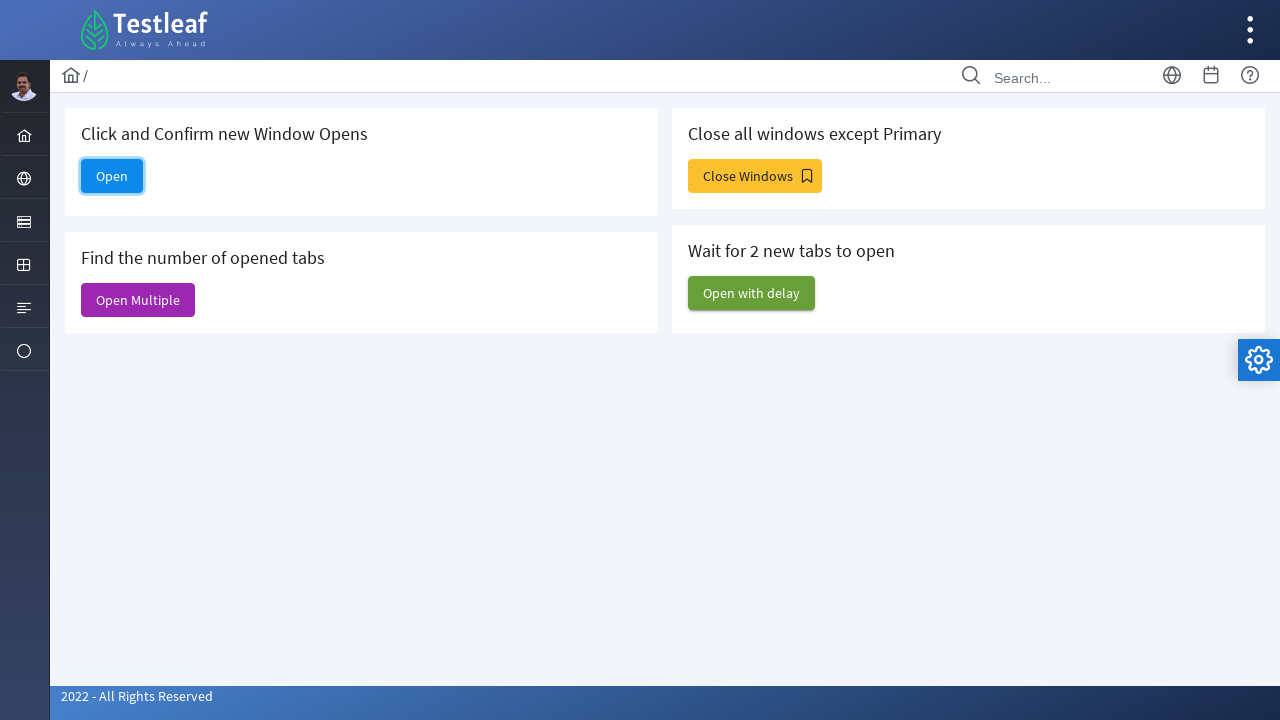

Printed title of new page: Alert
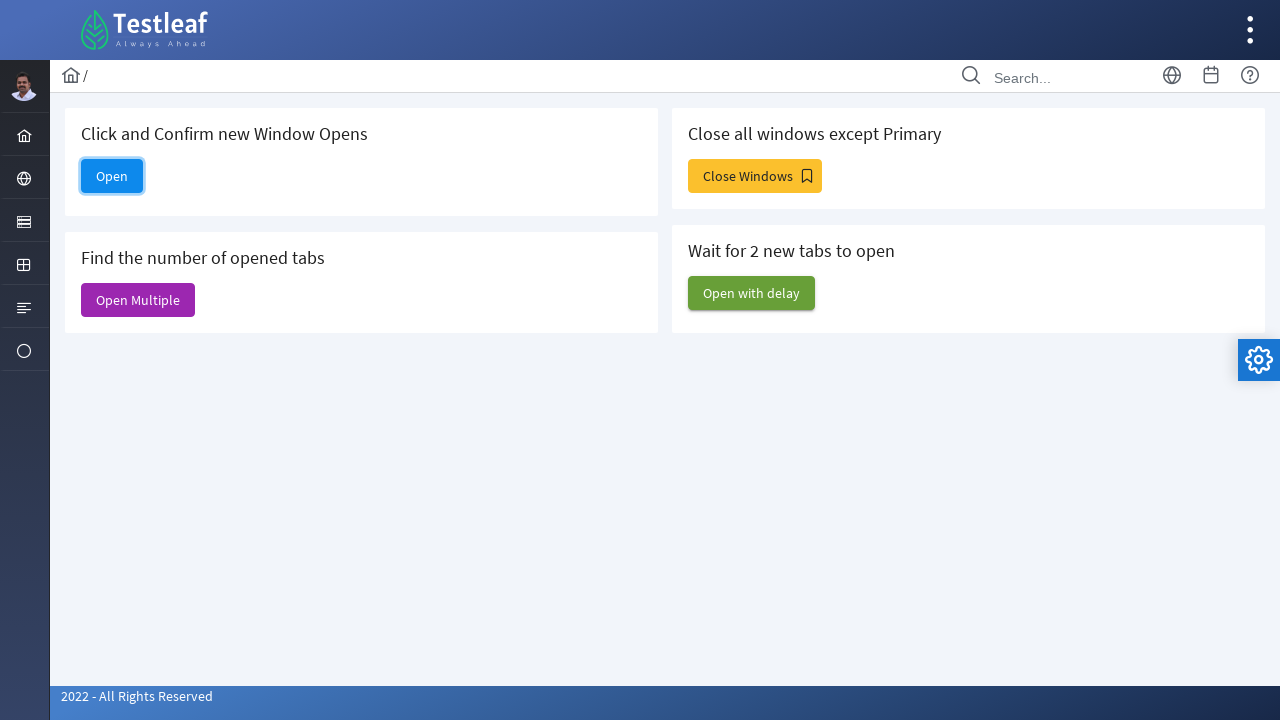

Closed the newly opened page
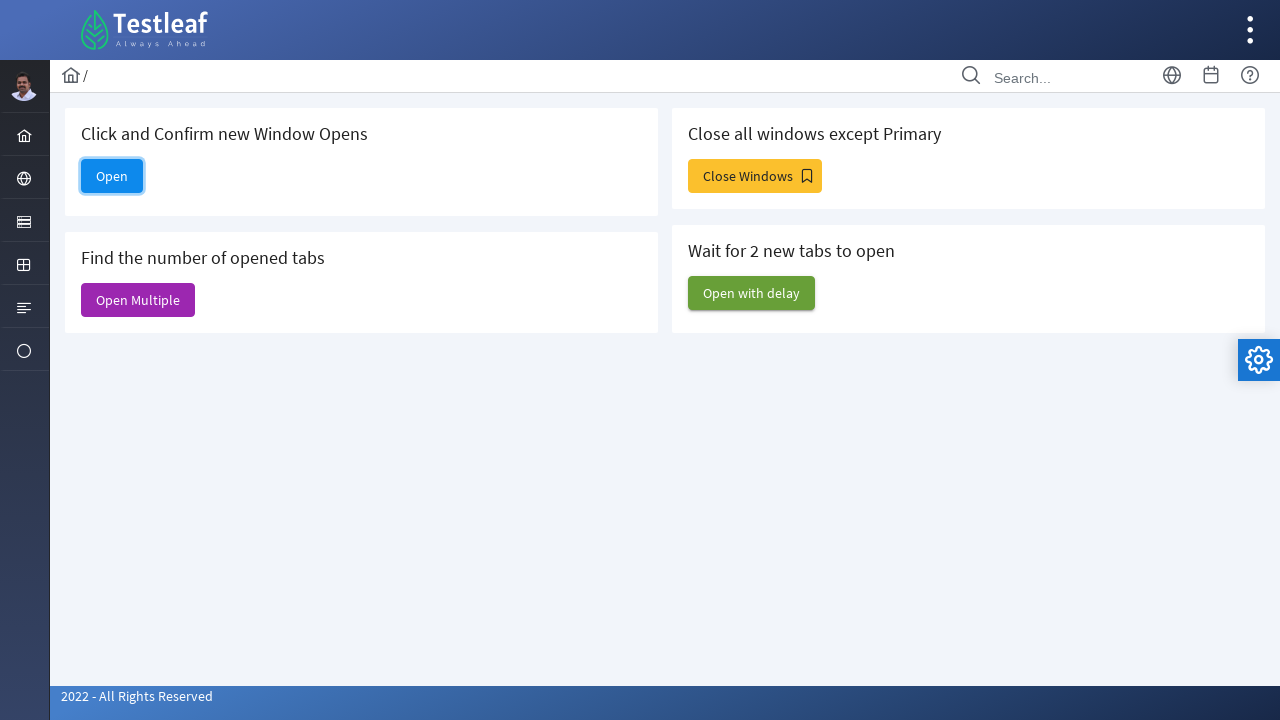

Clicked button to open multiple new tabs at (138, 300) on #j_idt88\:j_idt91
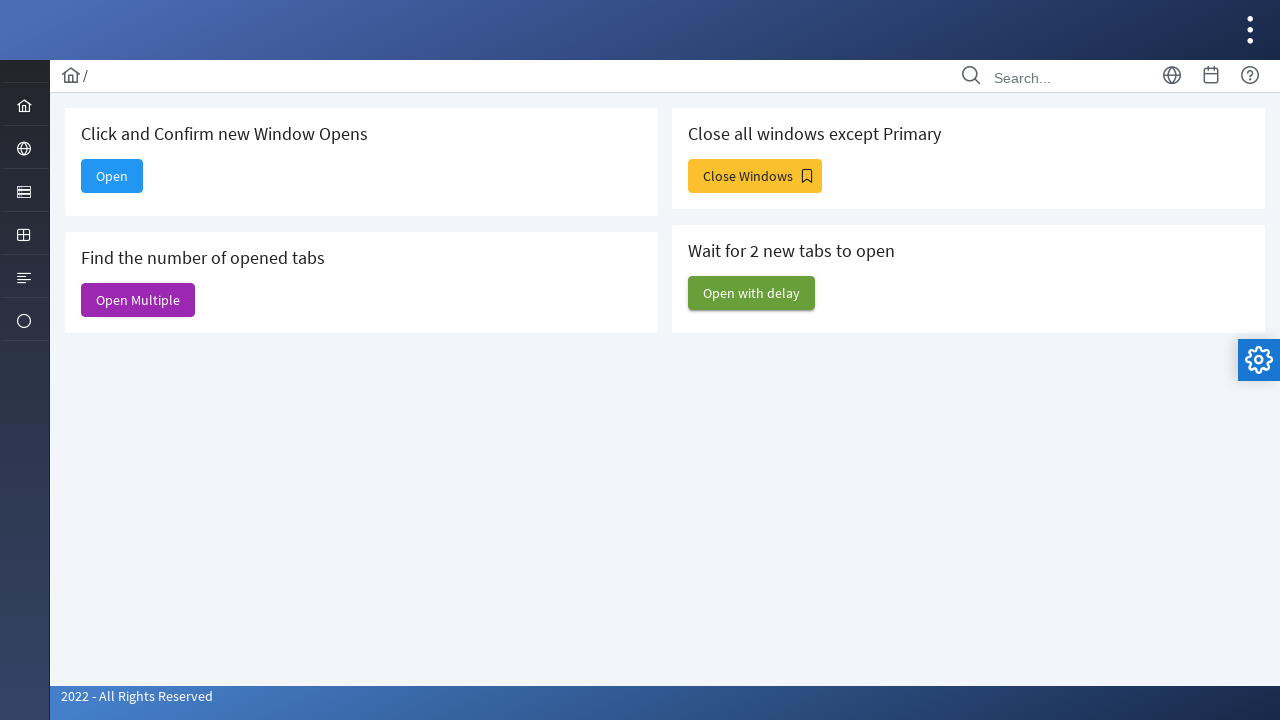

Retrieved all open pages after clicking
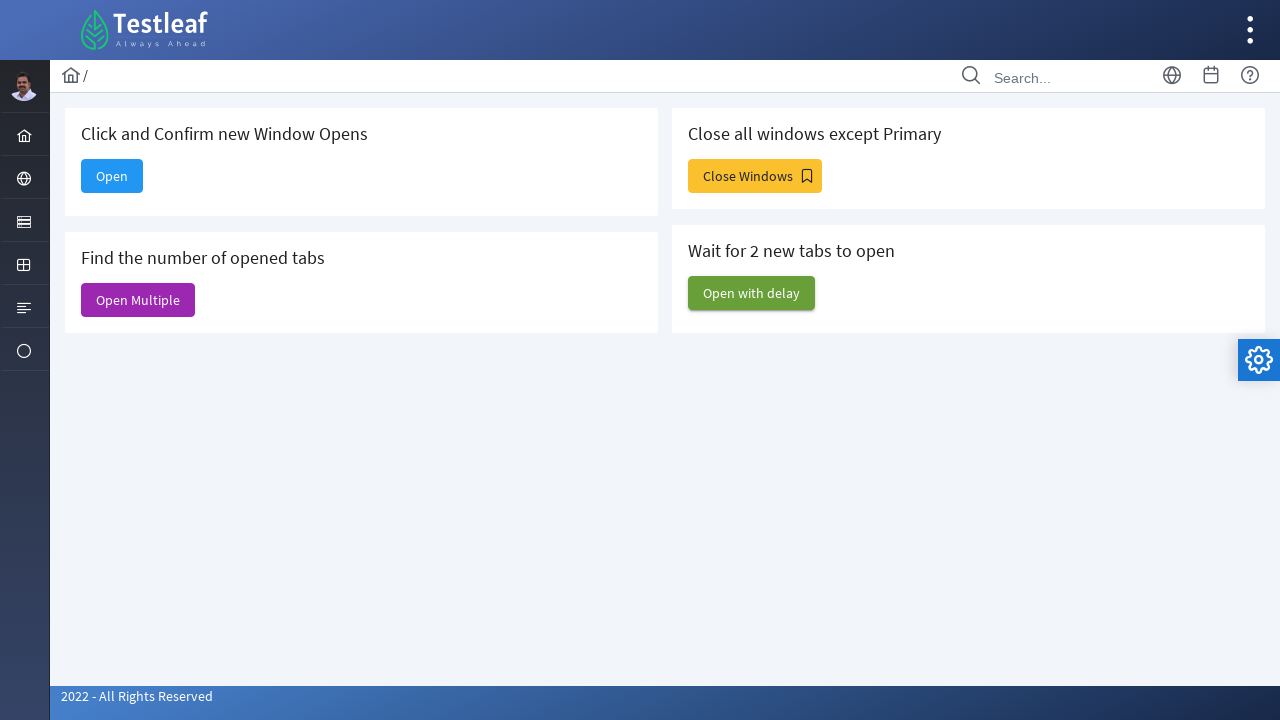

Printed number of opened tabs: 6
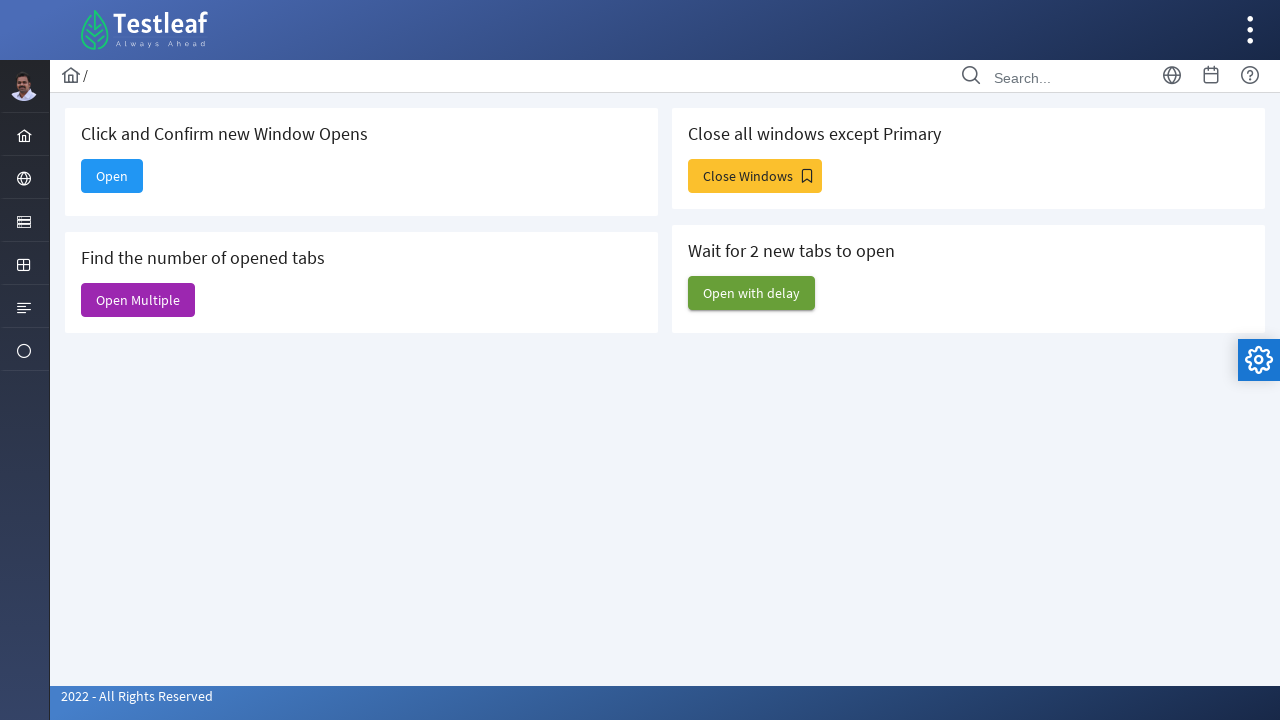

Closed second tab
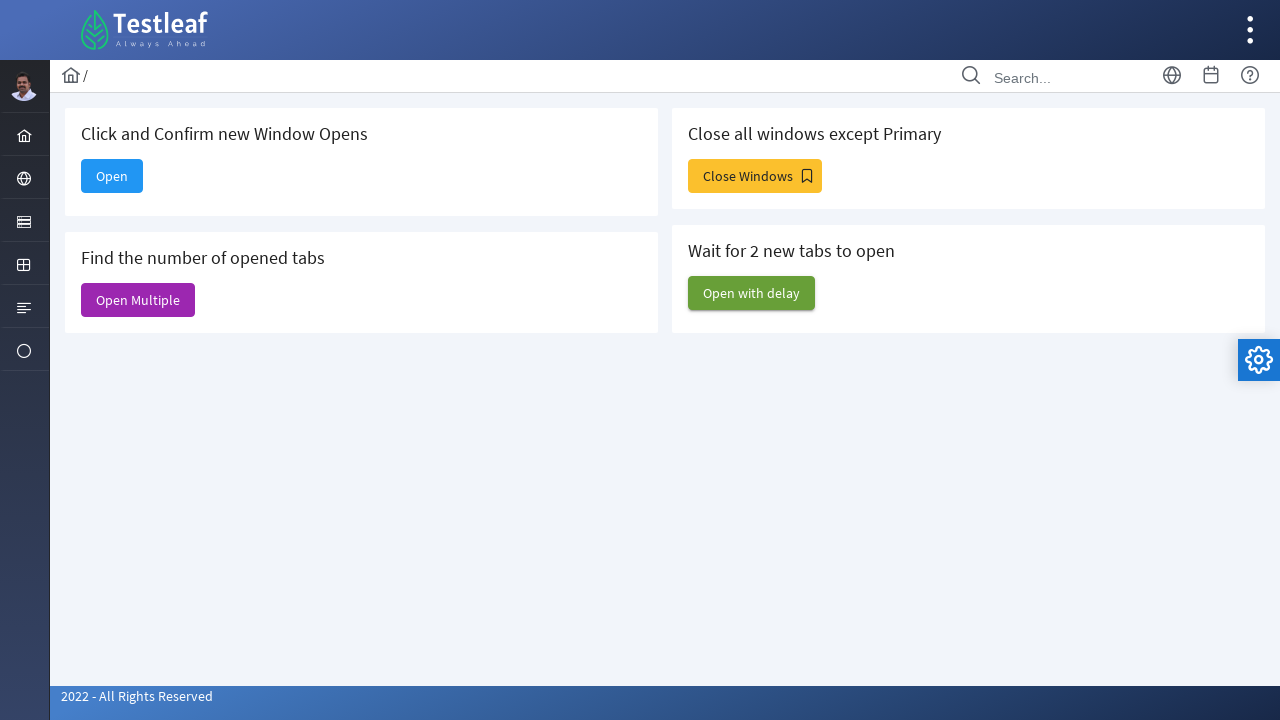

Closed third tab
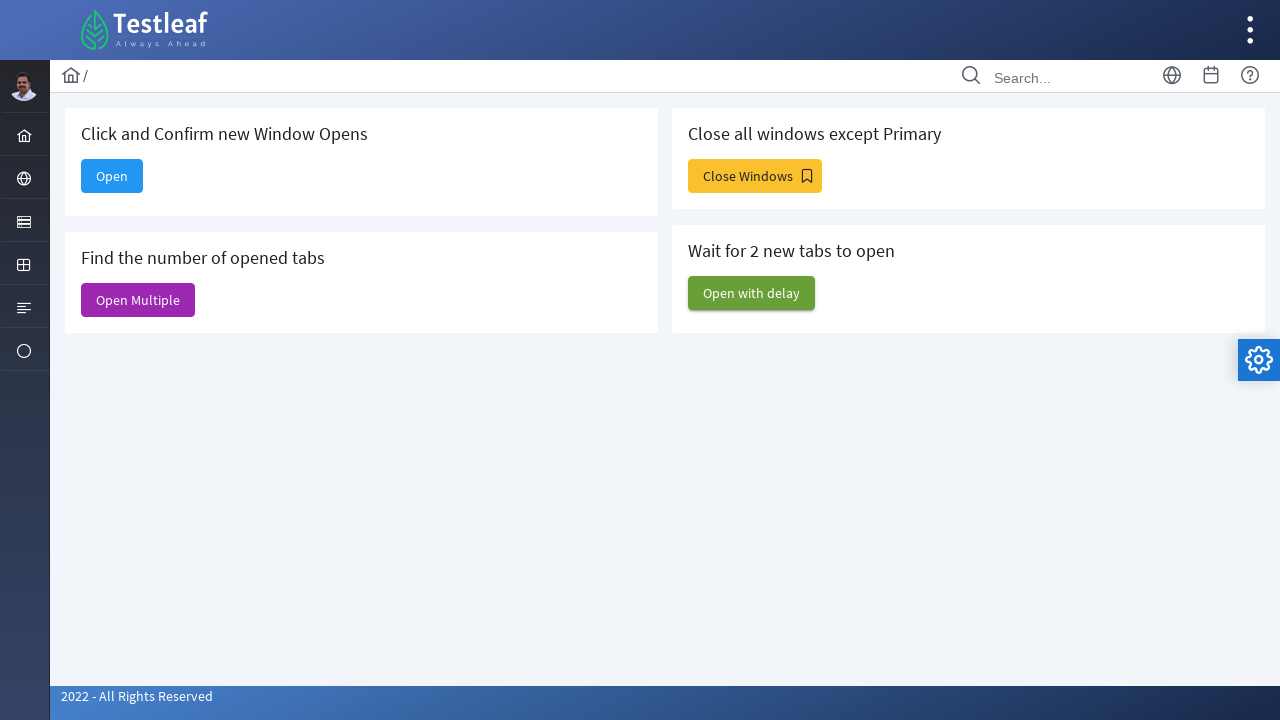

Clicked 'Open with delay' button to open windows with delay at (752, 293) on xpath=//span[text() = 'Open with delay']
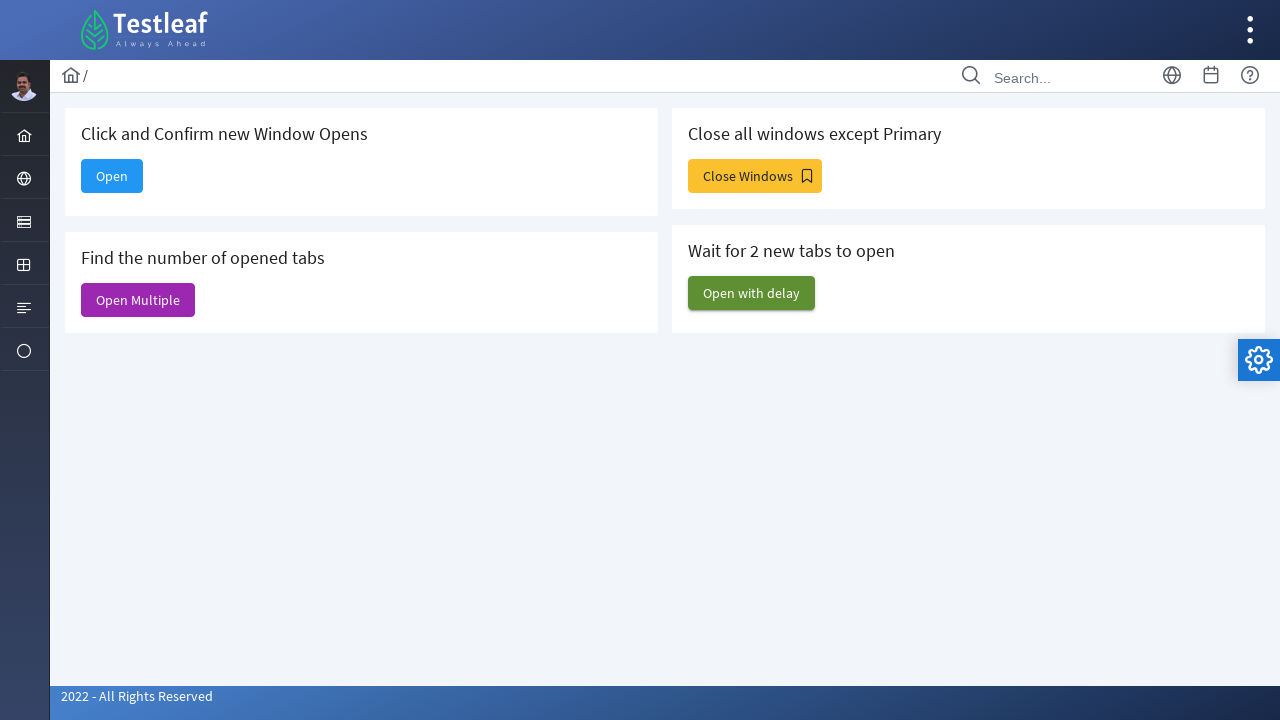

Waited 5 seconds for delayed windows to open
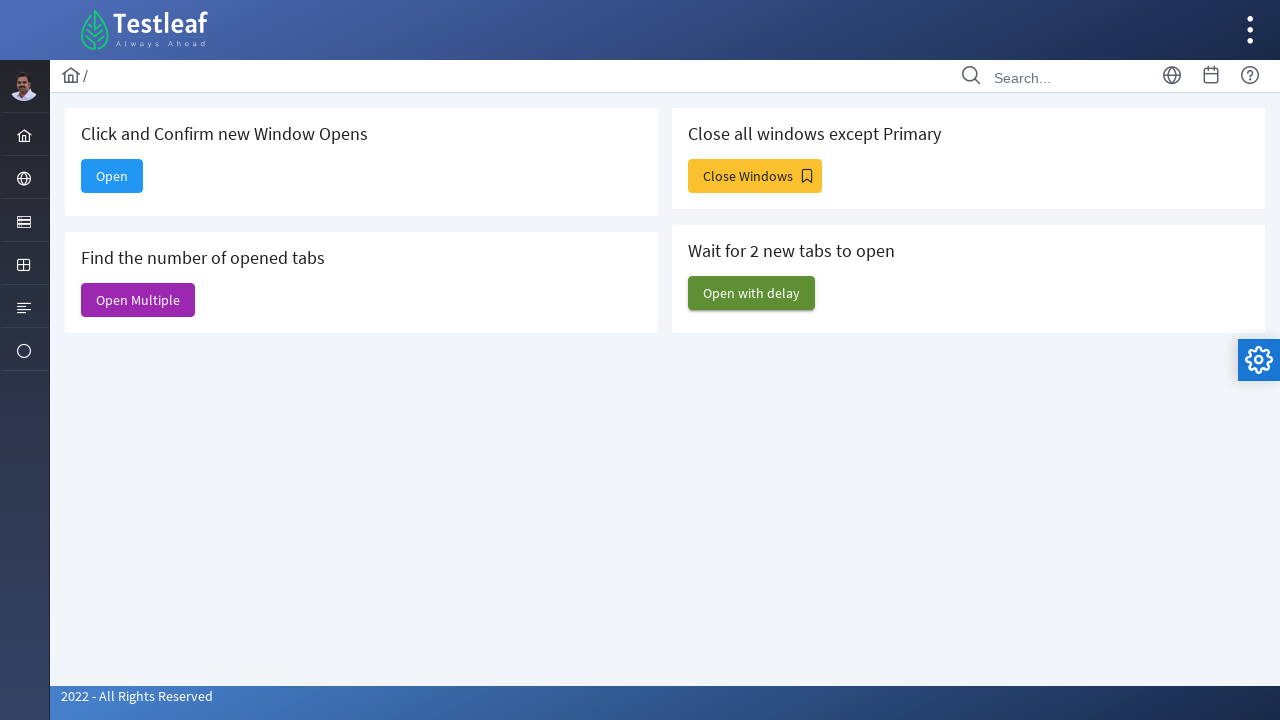

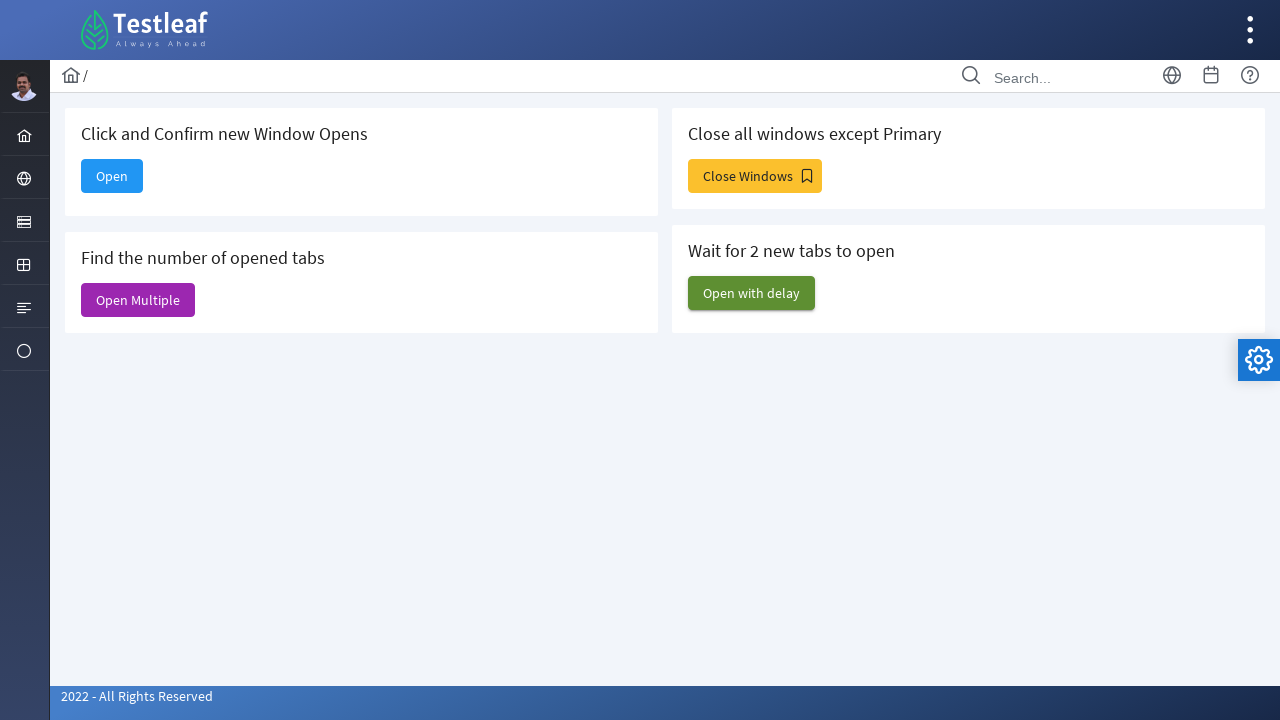